Tests an e-commerce shopping flow by searching for products containing "ber", adding all results to cart, proceeding to checkout, applying a promo code, and verifying discount calculations and totals.

Starting URL: https://rahulshettyacademy.com/seleniumPractise/

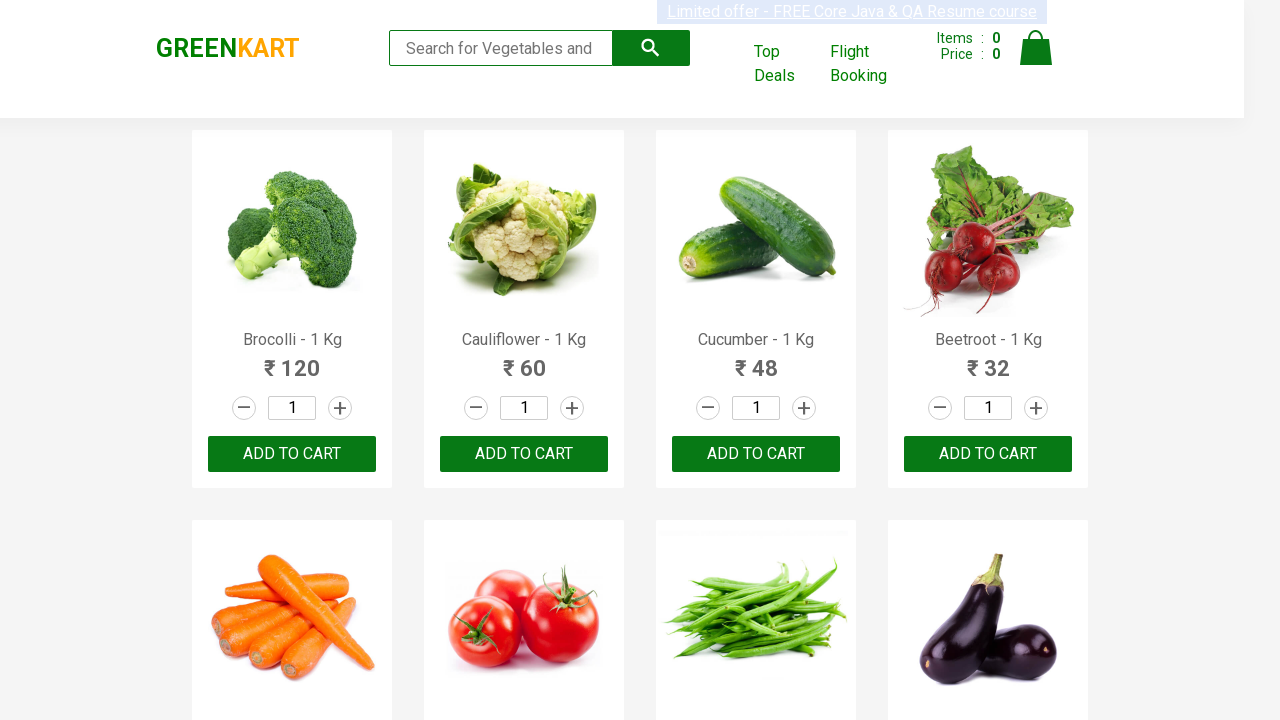

Filled search field with 'ber' keyword on input.search-keyword
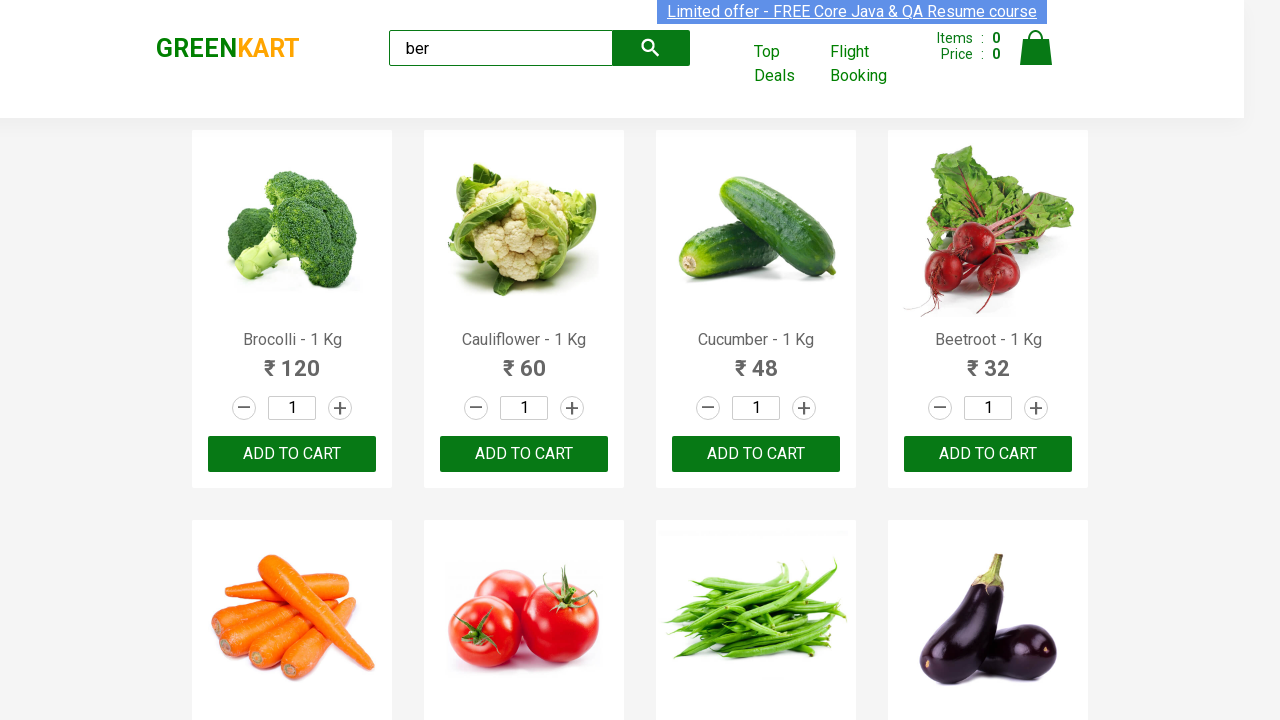

Waited 2 seconds for search results to load
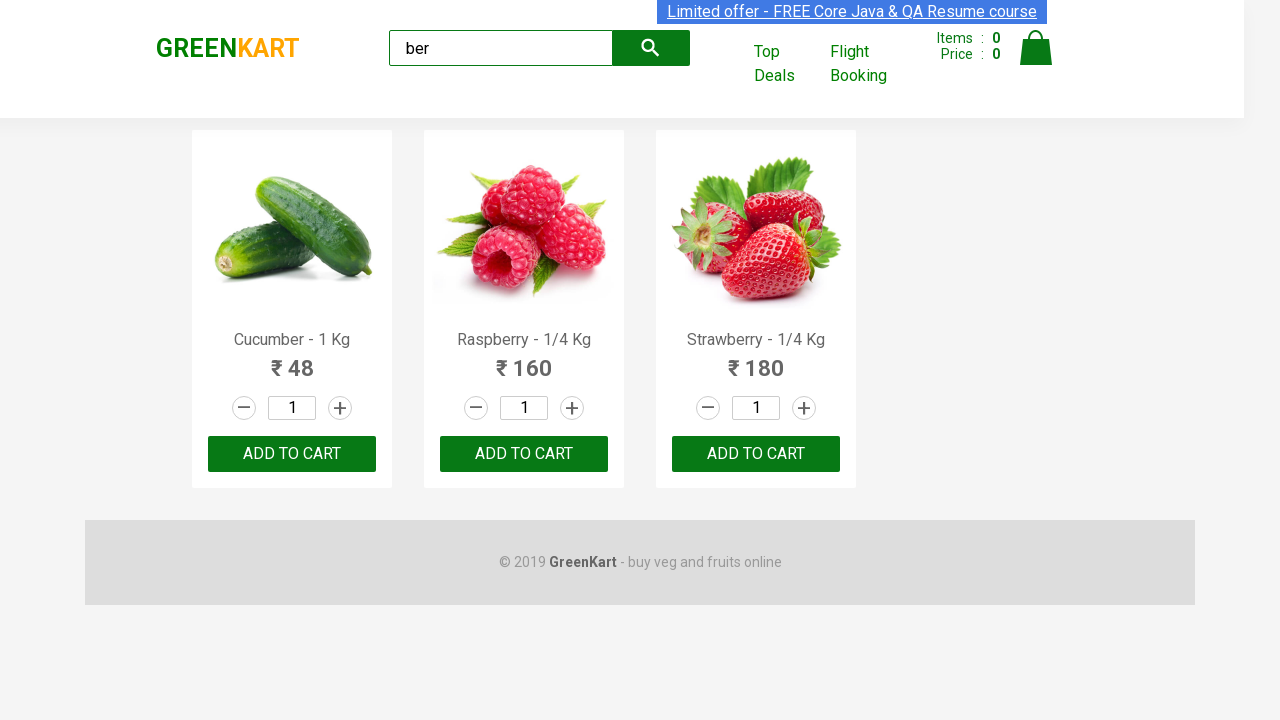

Found 3 'Add to Cart' buttons
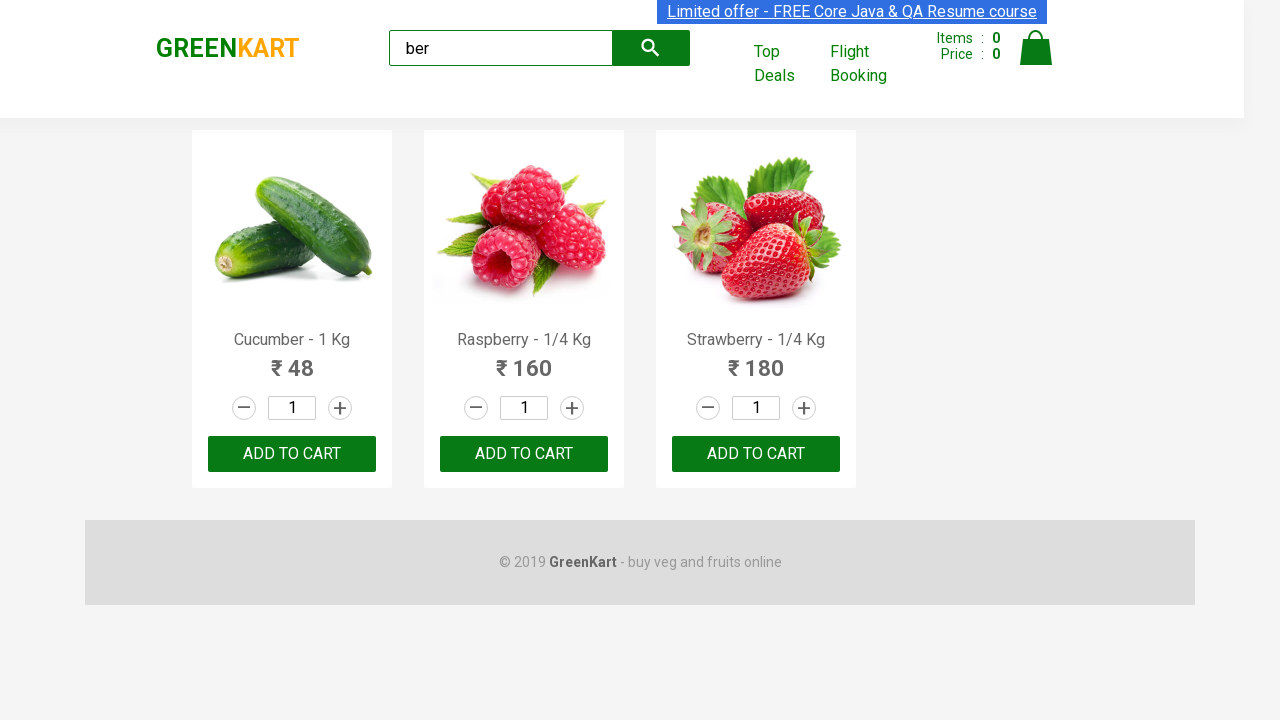

Clicked 'Add to Cart' button 1 of 3 at (292, 454) on xpath=//div[@class='product-action']/button >> nth=0
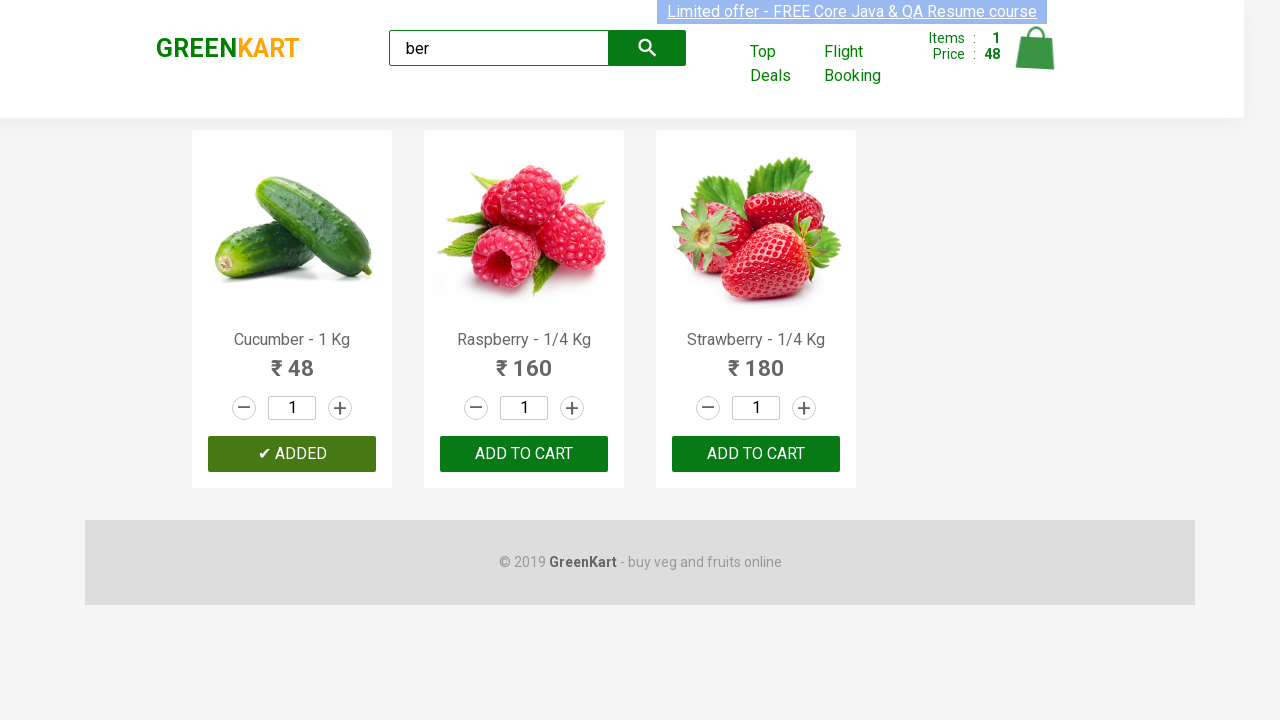

Clicked 'Add to Cart' button 2 of 3 at (524, 454) on xpath=//div[@class='product-action']/button >> nth=1
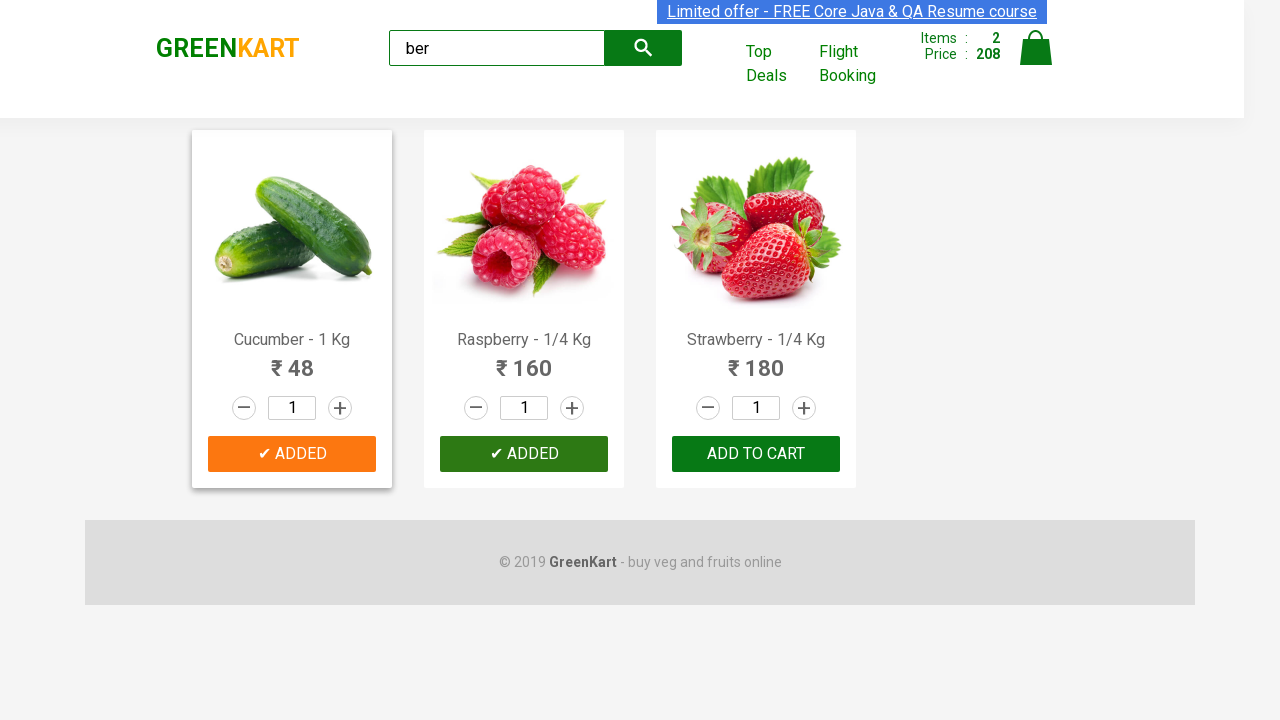

Clicked 'Add to Cart' button 3 of 3 at (756, 454) on xpath=//div[@class='product-action']/button >> nth=2
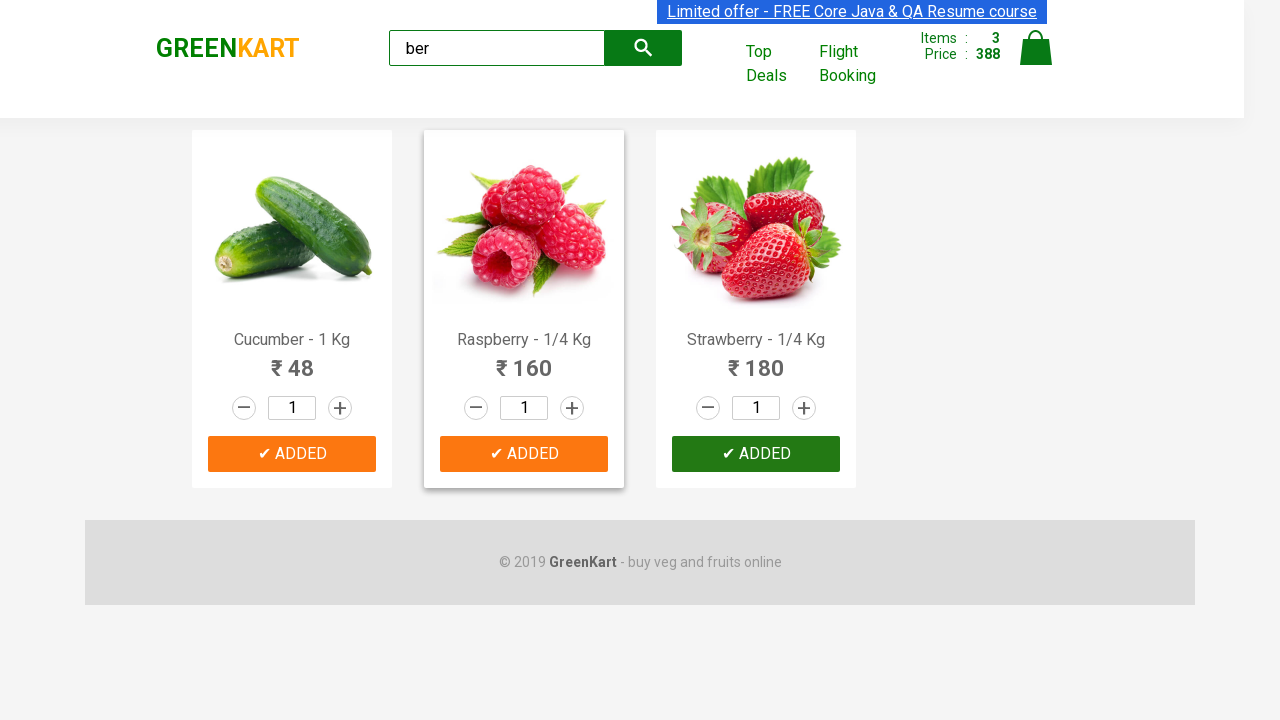

Clicked Cart icon to view shopping cart at (1036, 48) on img[alt='Cart']
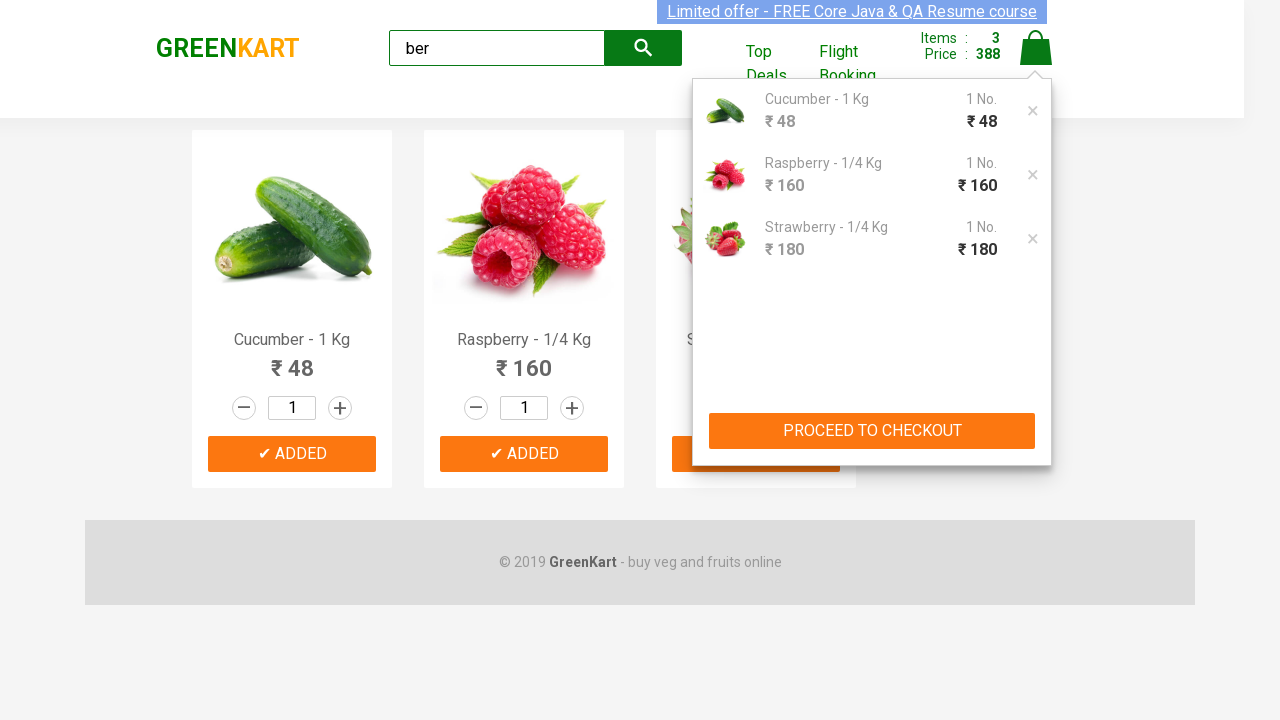

Clicked 'PROCEED TO CHECKOUT' button at (872, 431) on xpath=//button[text()='PROCEED TO CHECKOUT']
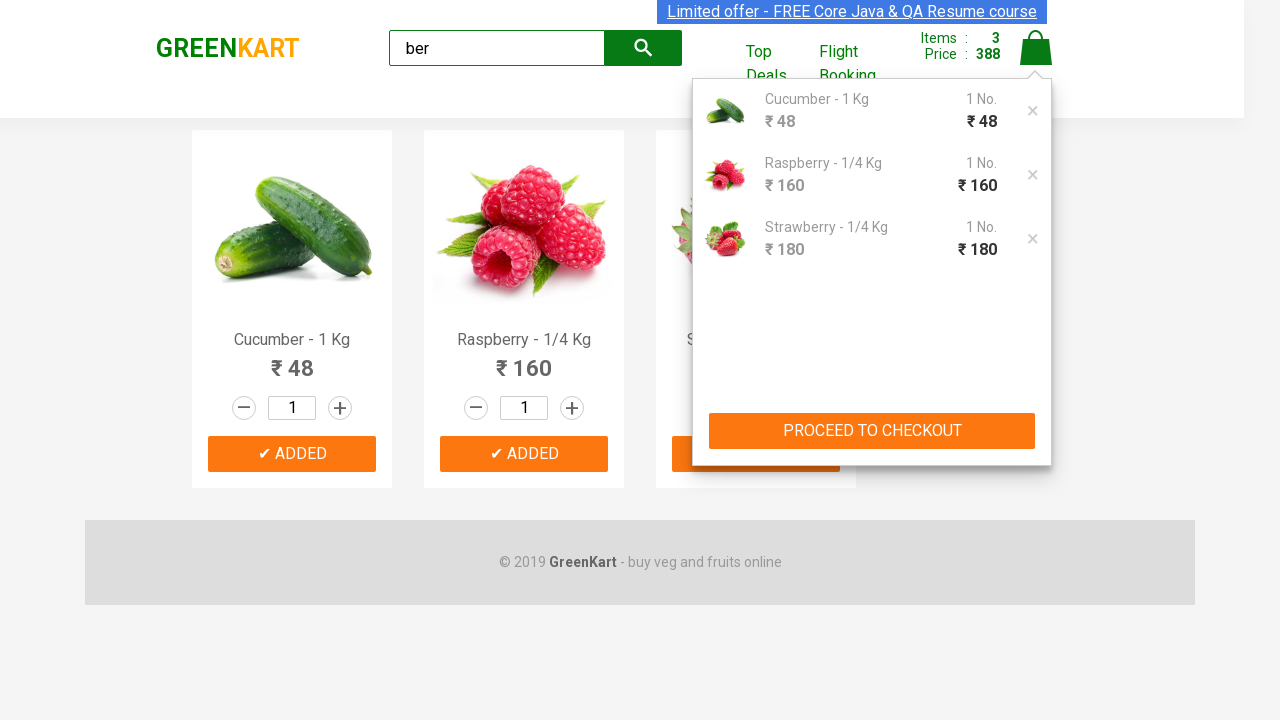

Waited 2 seconds for checkout page to load
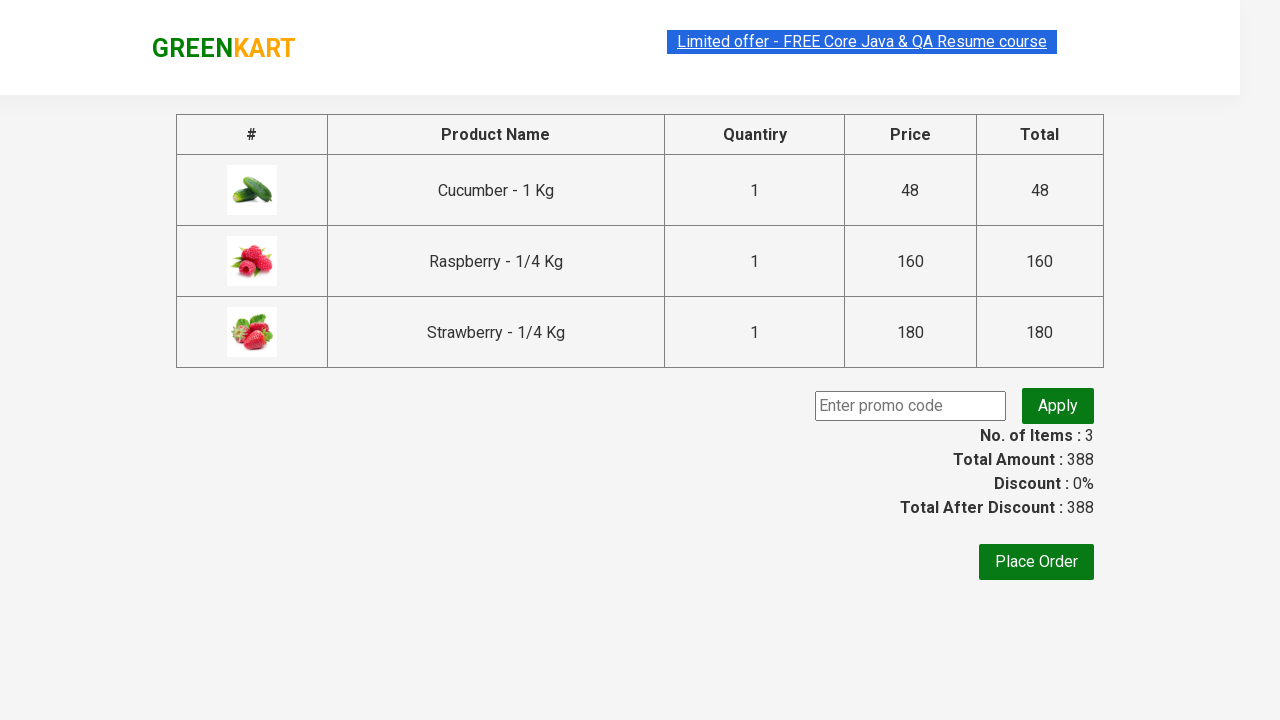

Entered promo code 'rahulshettyacademy' on .promoCode
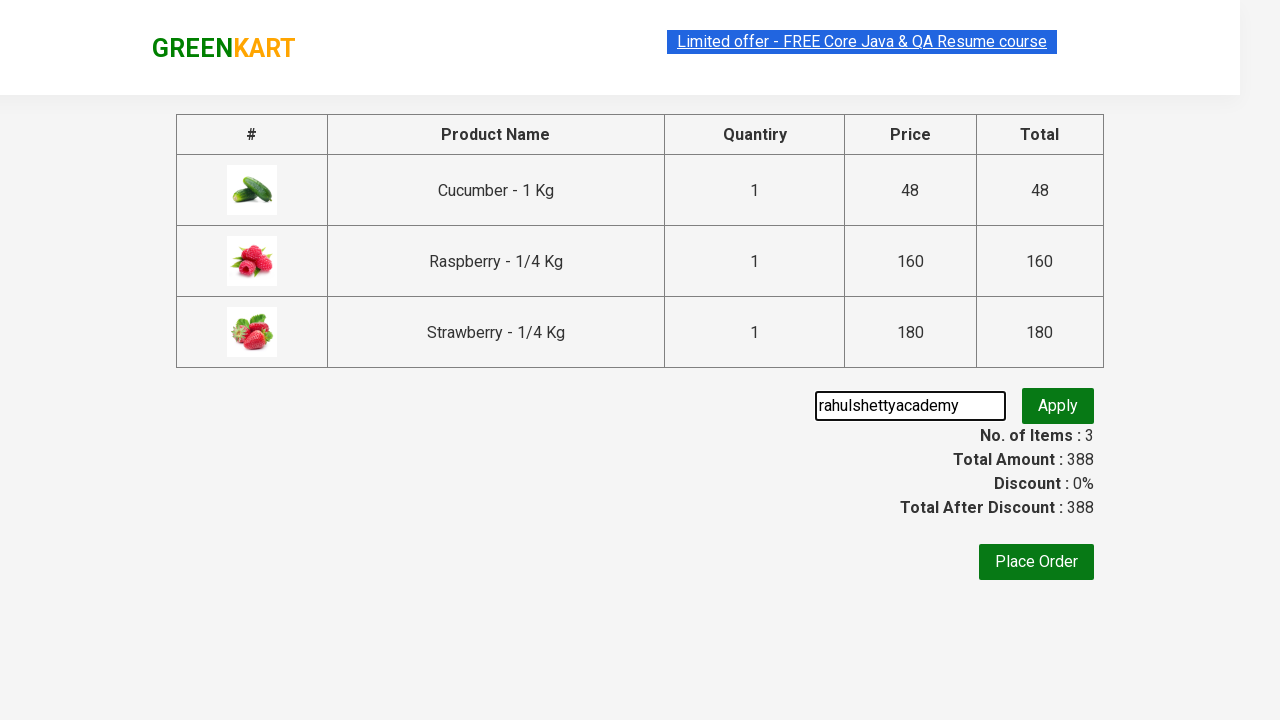

Clicked 'Apply' button to apply promo code at (1058, 406) on .promoBtn
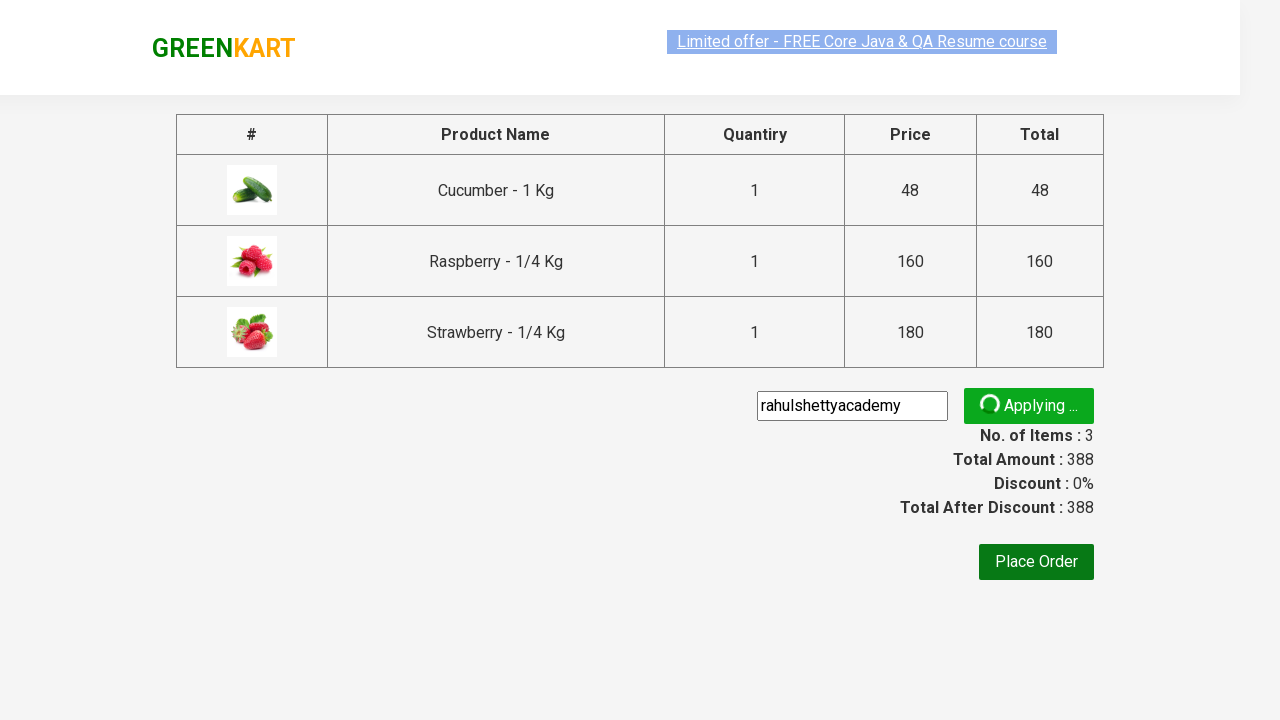

Discount applied and promo info displayed
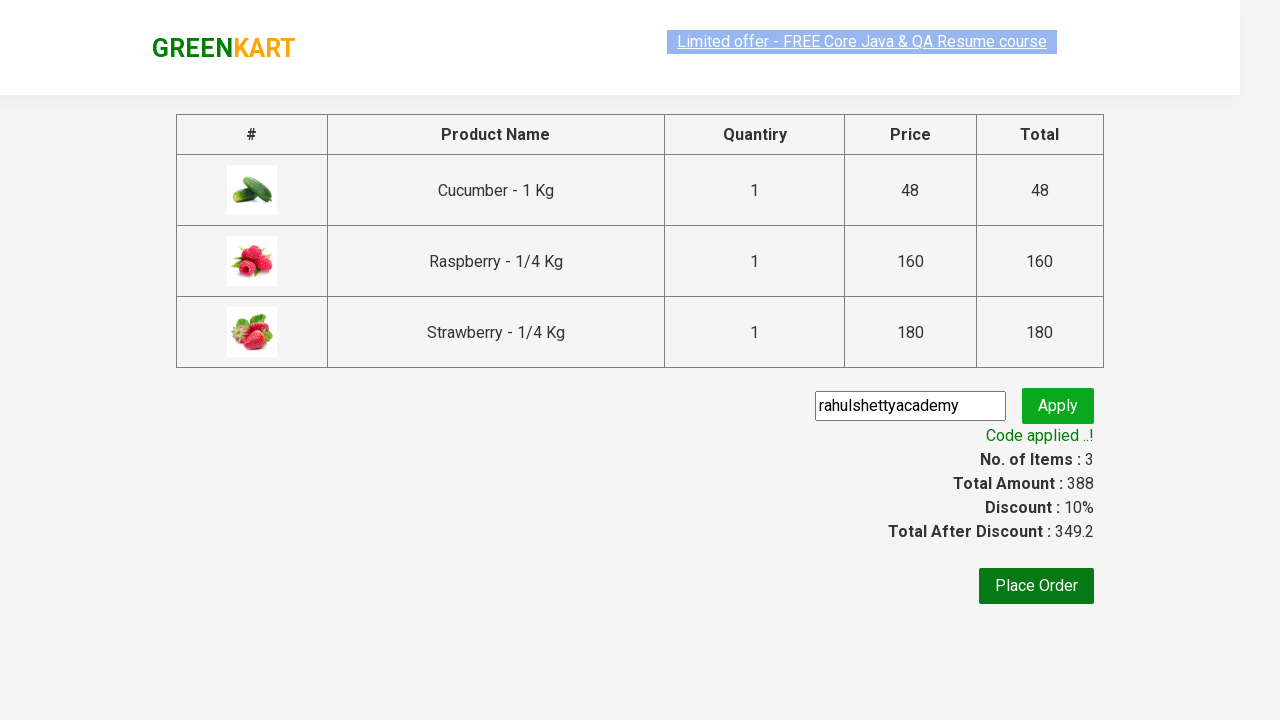

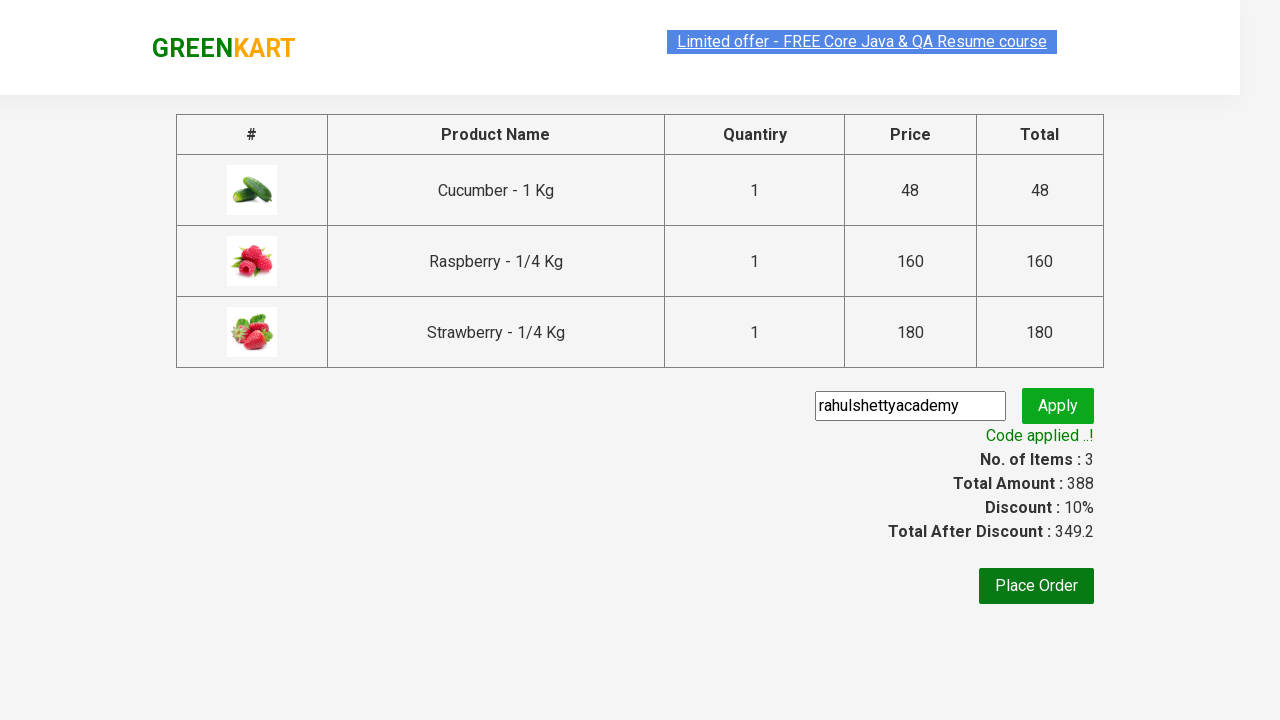